Navigates to a Selenium practice page and clicks on the "About Us" link to test basic link navigation functionality.

Starting URL: https://vctcpune.com/selenium/practice.html

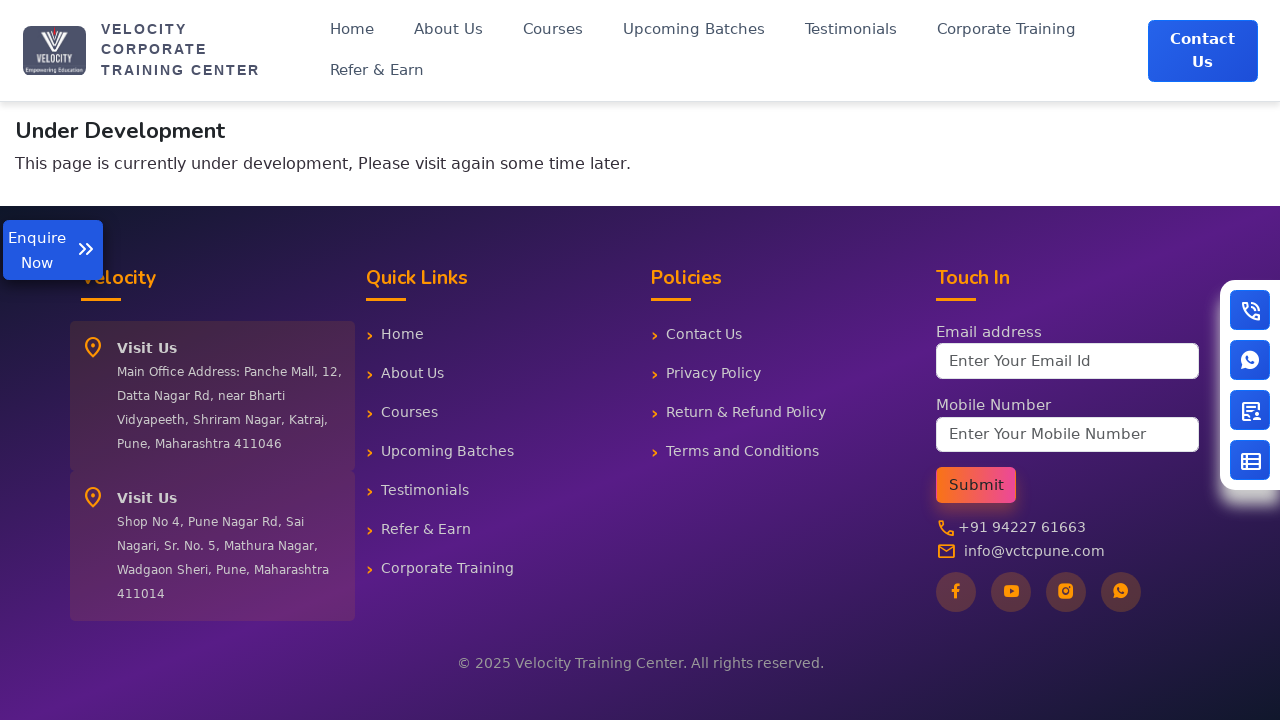

Navigated to Selenium practice page
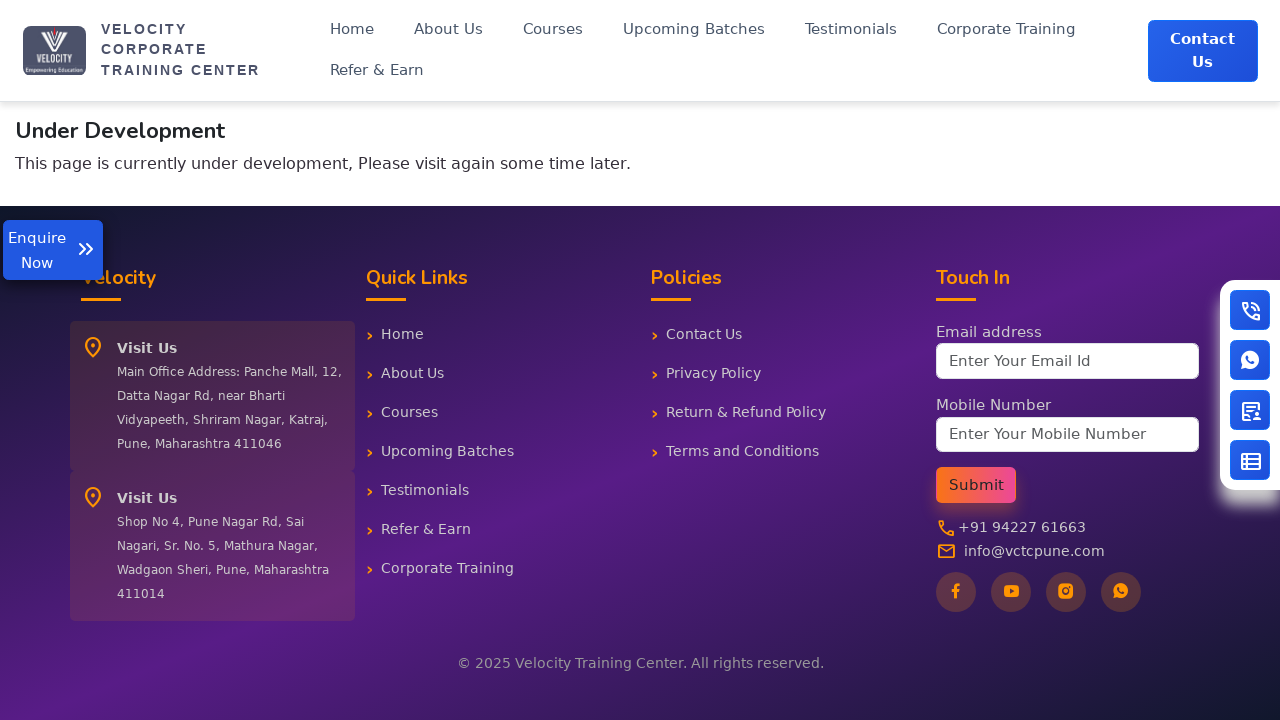

Clicked on the 'About Us' link at (448, 30) on xpath=//a[text()='About Us']
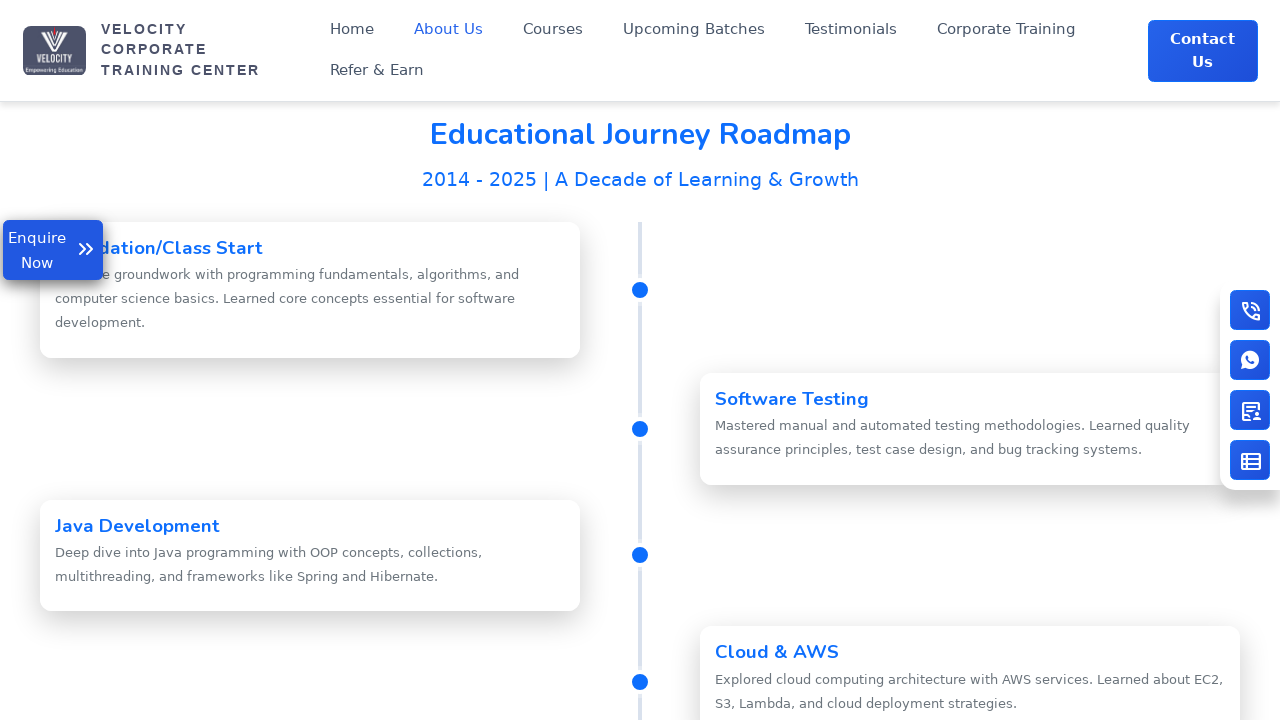

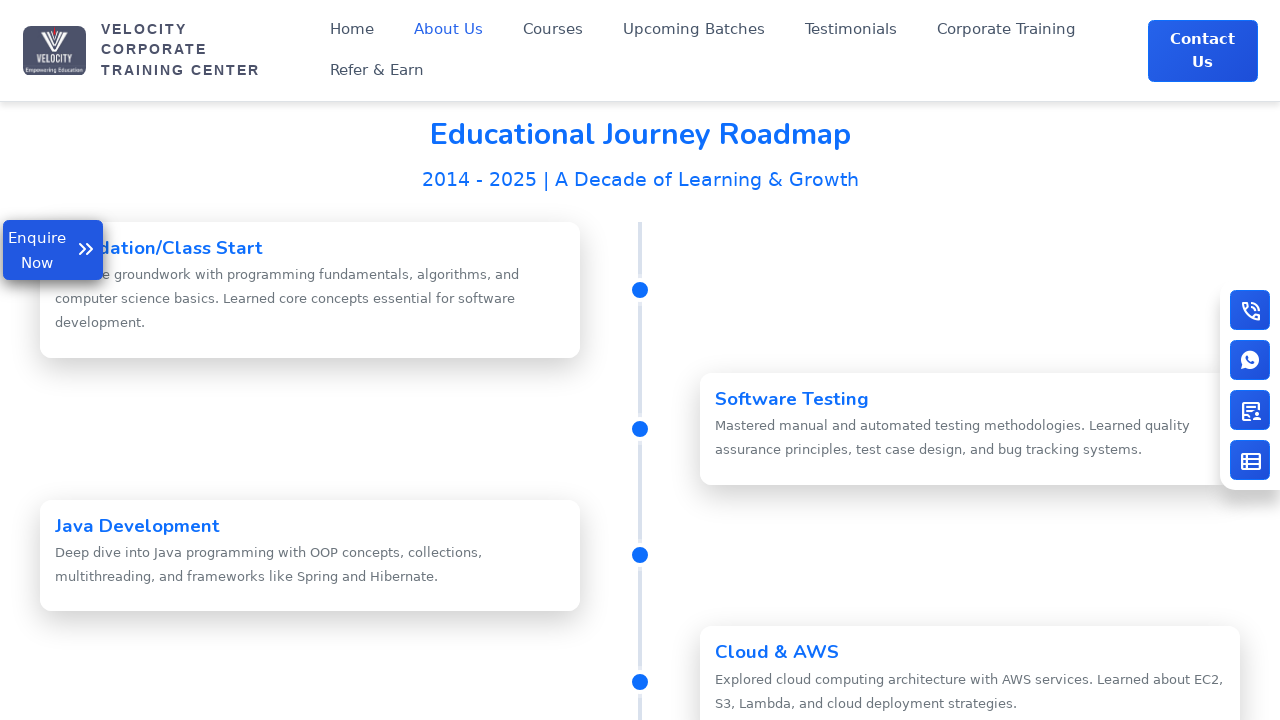